Tests login validation by attempting to submit an empty login form and verifying the error message displayed

Starting URL: https://www.saucedemo.com/

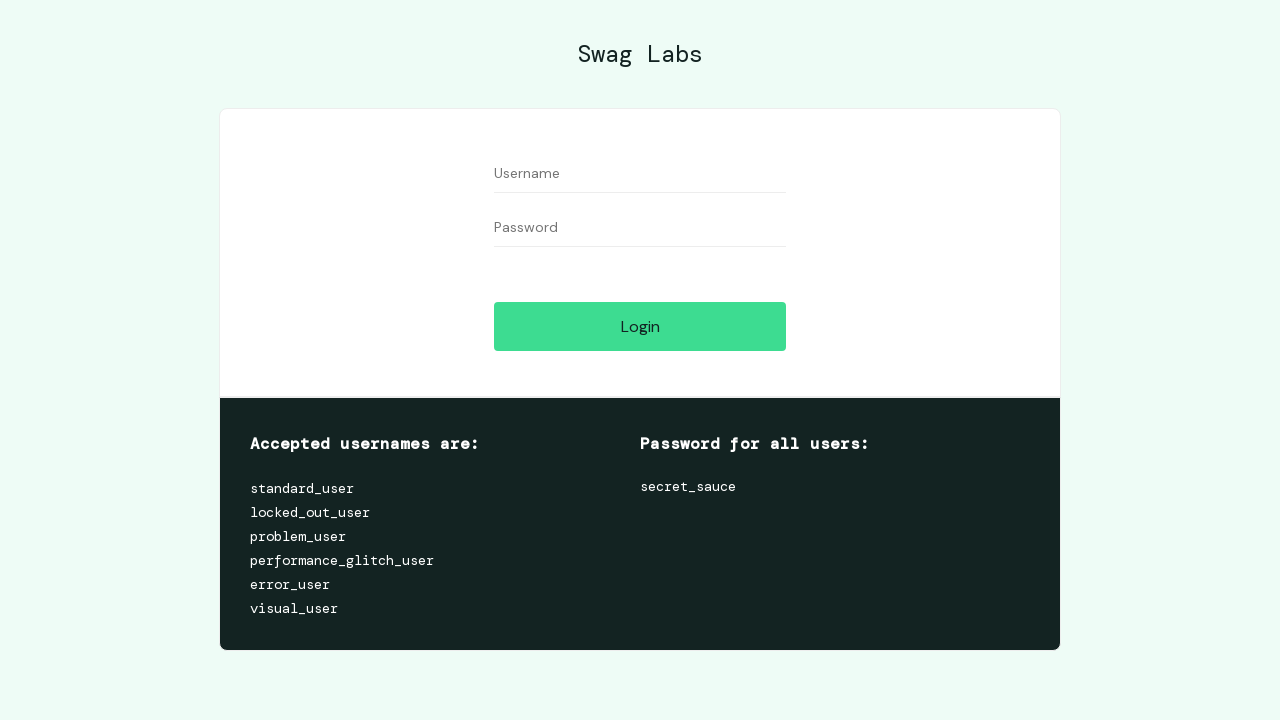

Clicked login button without filling any fields to trigger validation at (640, 326) on #login-button
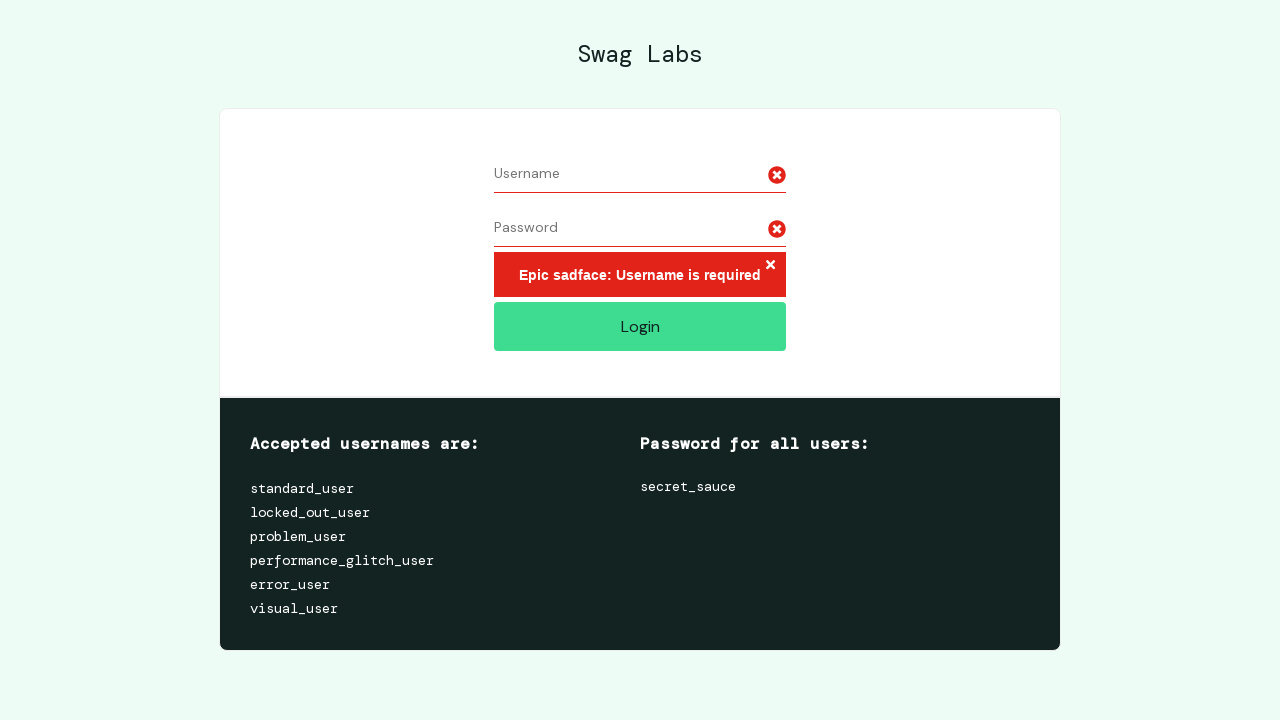

Error message container appeared
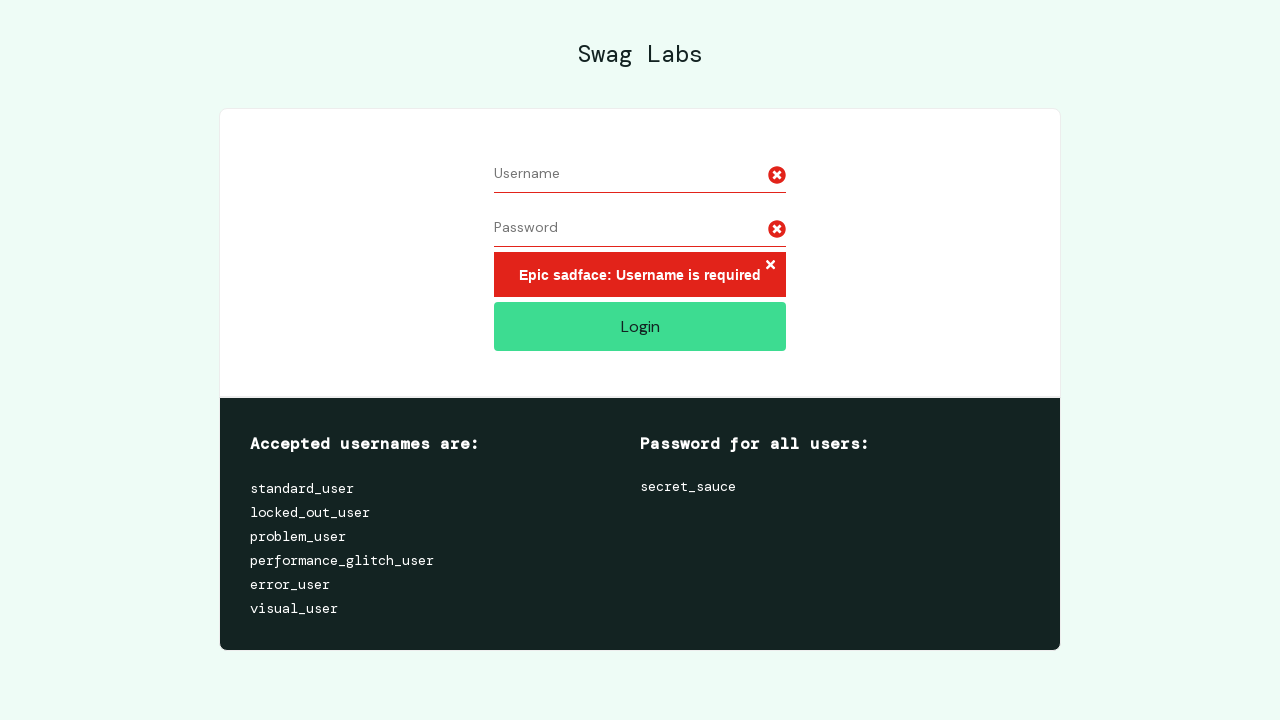

Located error message element
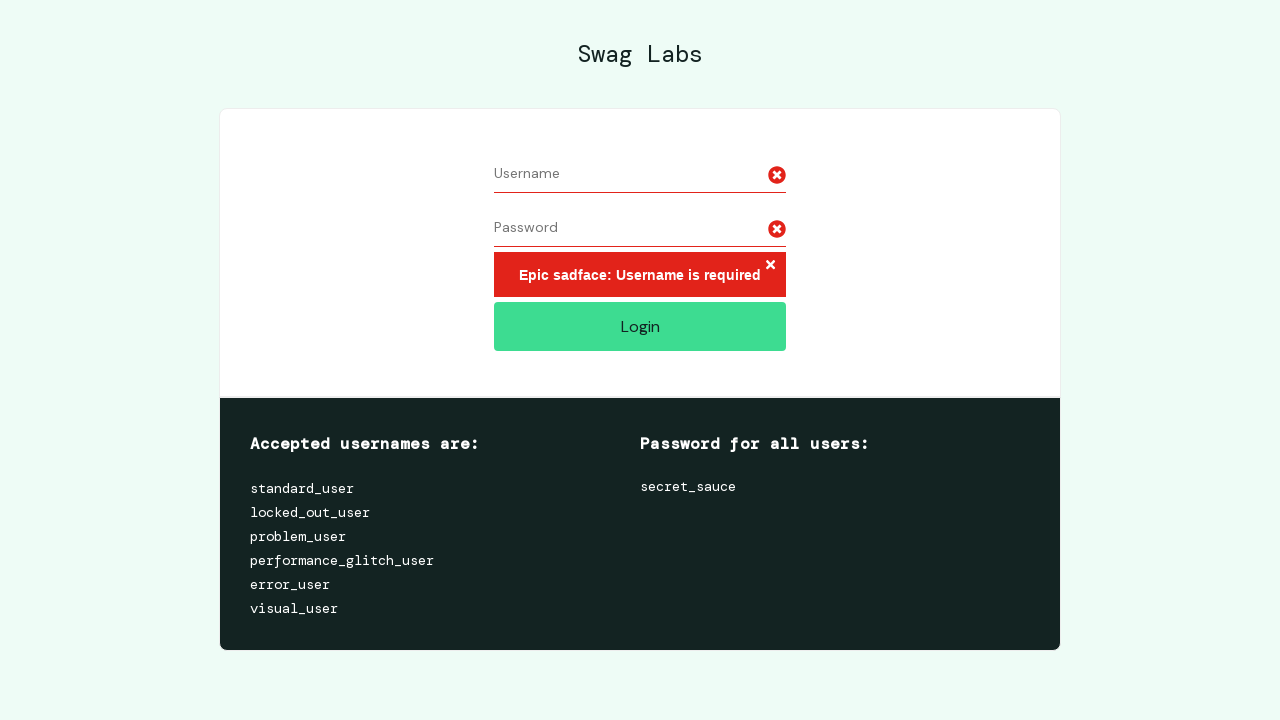

Verified error message displays 'Epic sadface: Username is required'
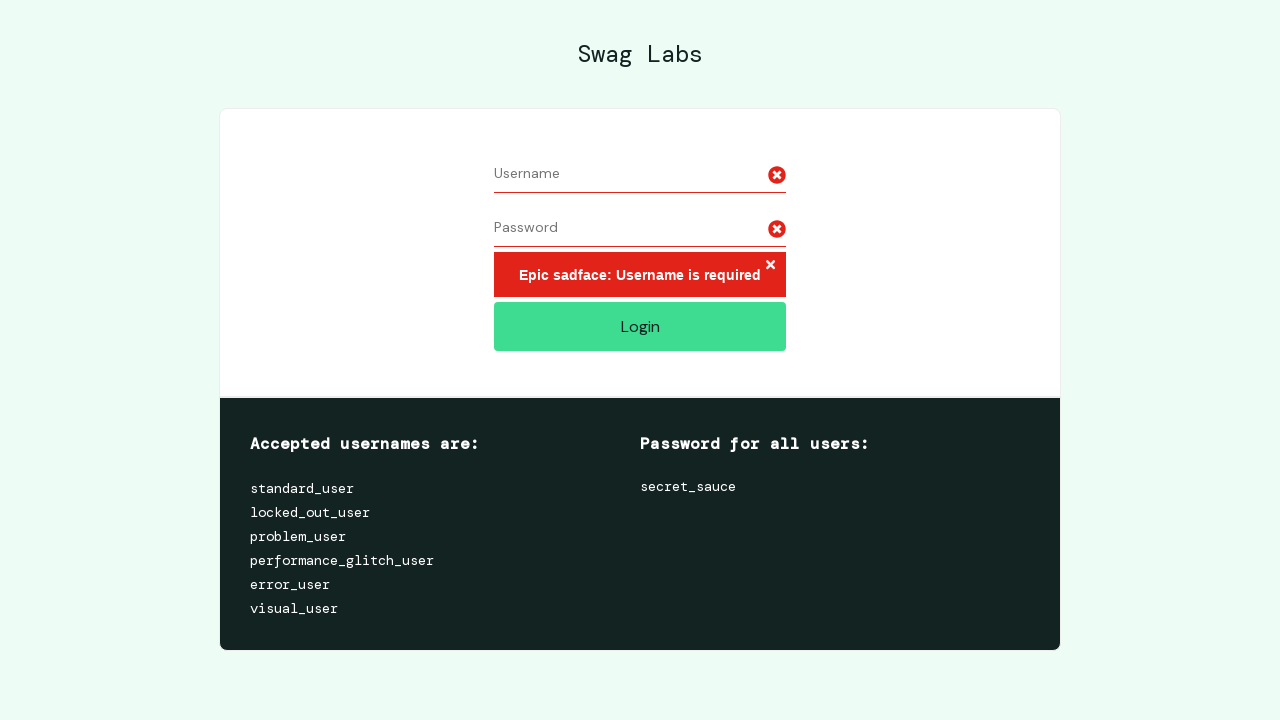

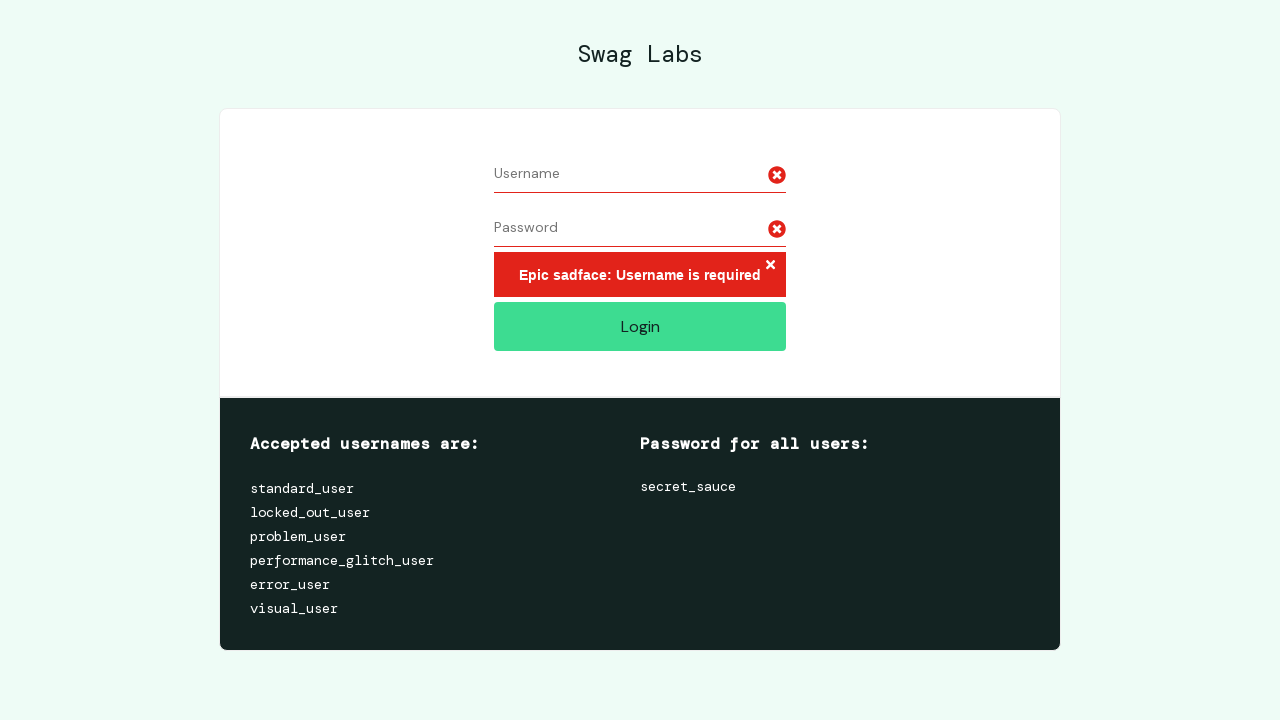